Tests responsive layout of a blog across mobile, tablet, and desktop viewport sizes by verifying page loads correctly, checking navigation links exist, and confirming main content is visible at each viewport size.

Starting URL: https://blog-vr7a.vercel.app/

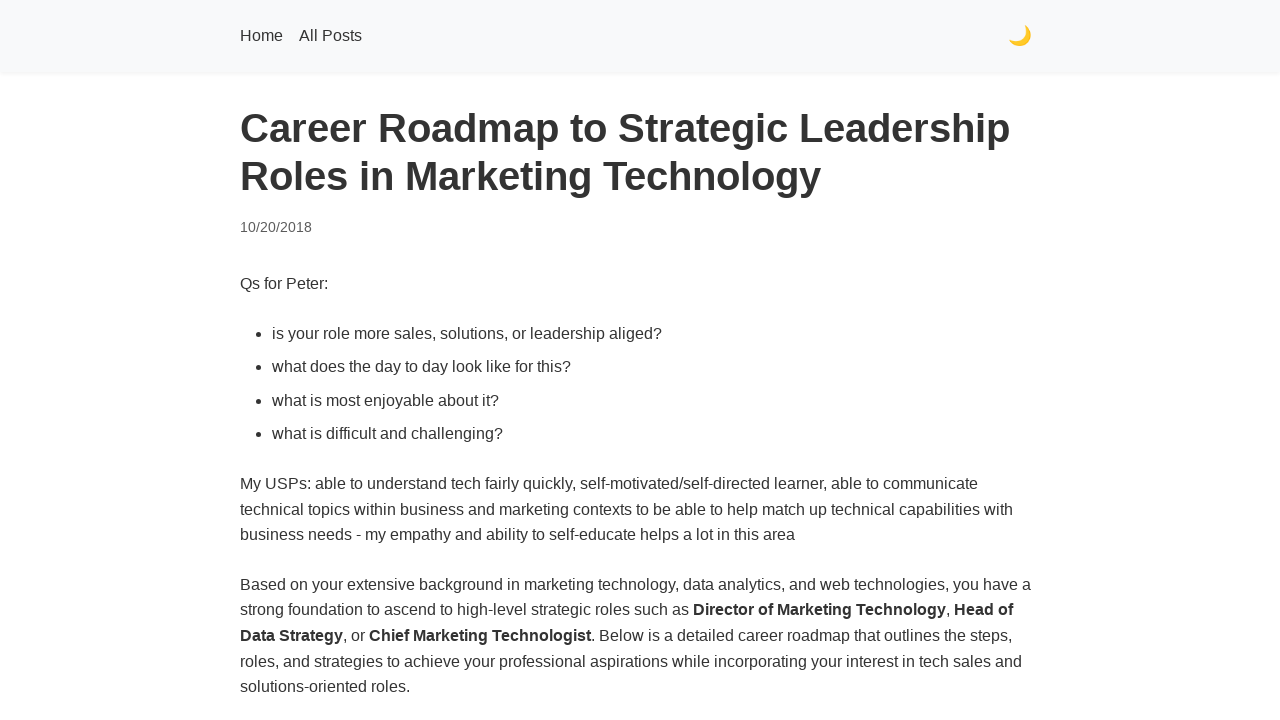

Set viewport to mobile (375x667)
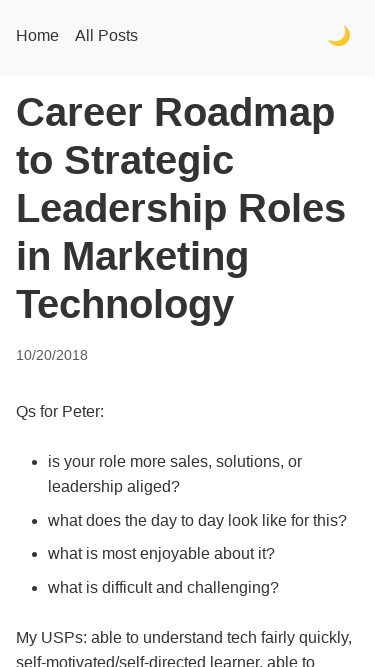

Reloaded page for mobile viewport testing
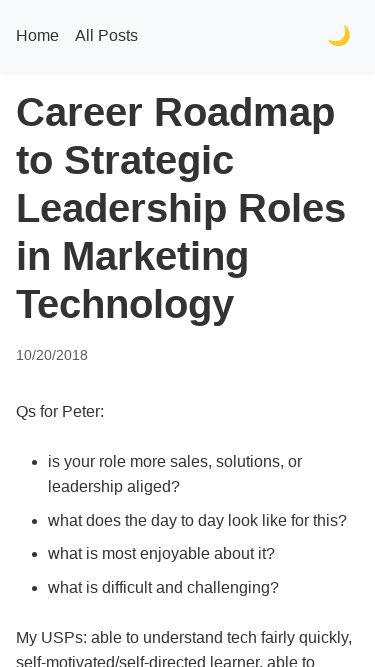

Page DOM content loaded for mobile viewport
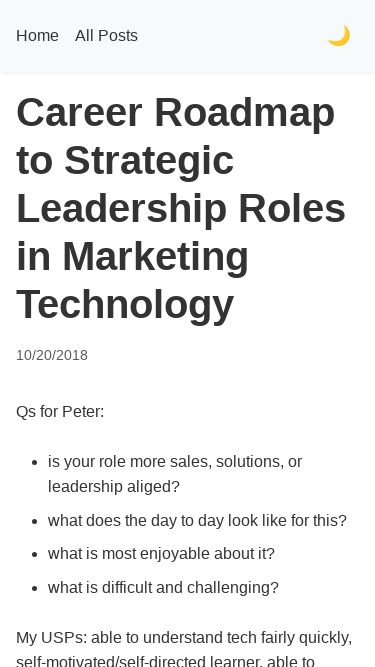

Navigation links verified as present in mobile viewport
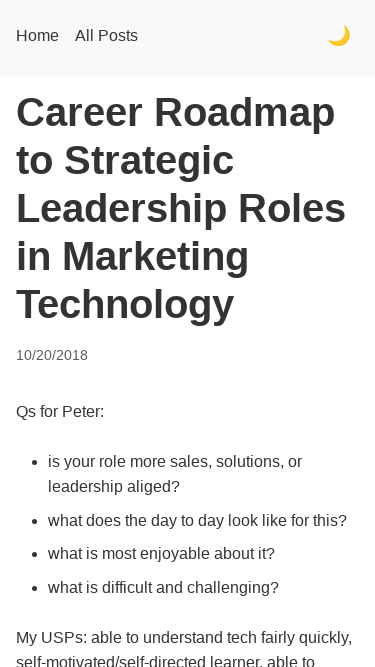

Main content verified as visible in mobile viewport
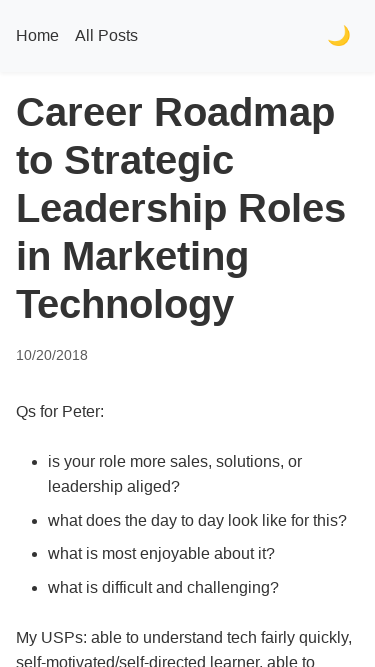

Set viewport to tablet (768x1024)
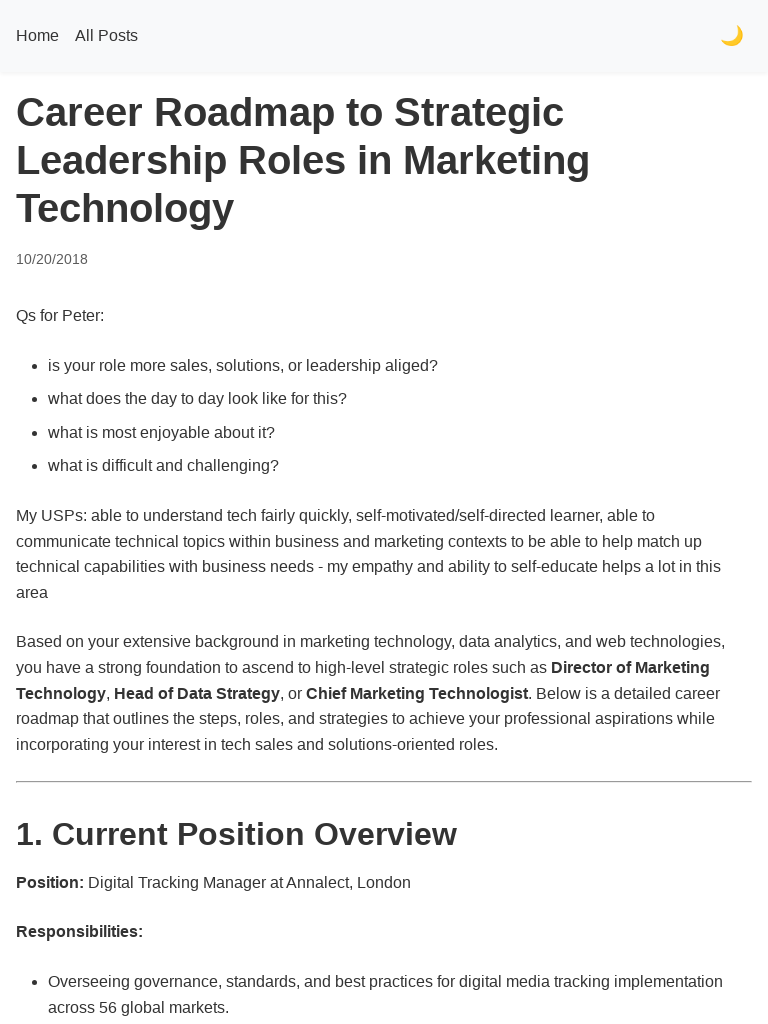

Reloaded page for tablet viewport testing
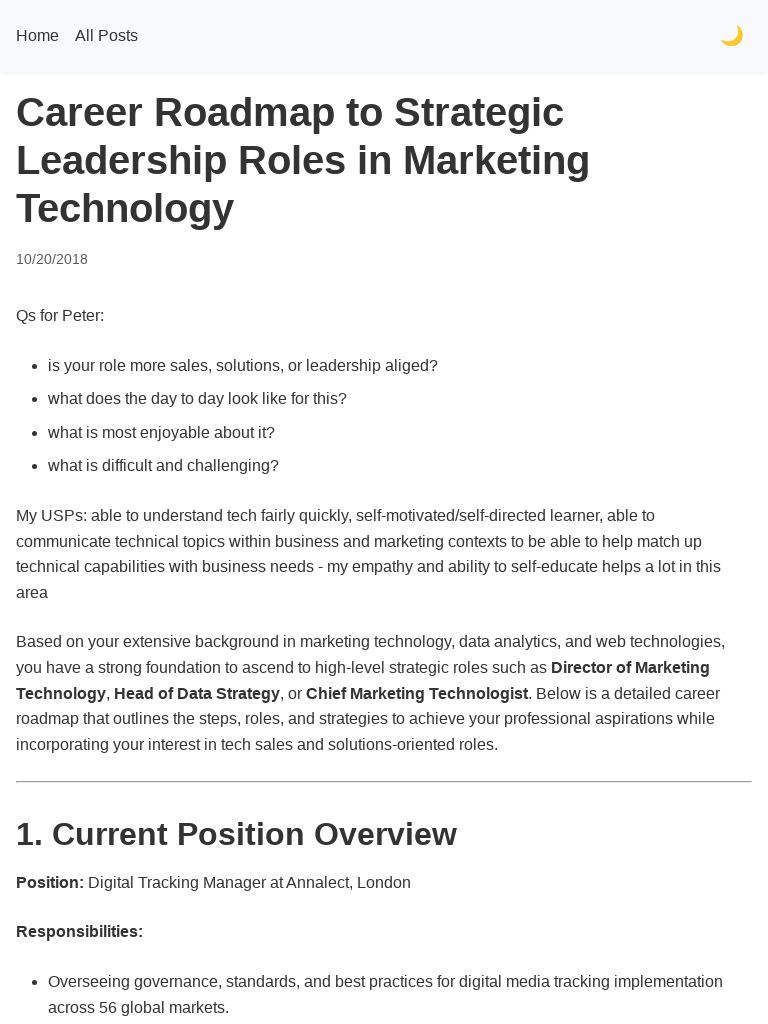

Page DOM content loaded for tablet viewport
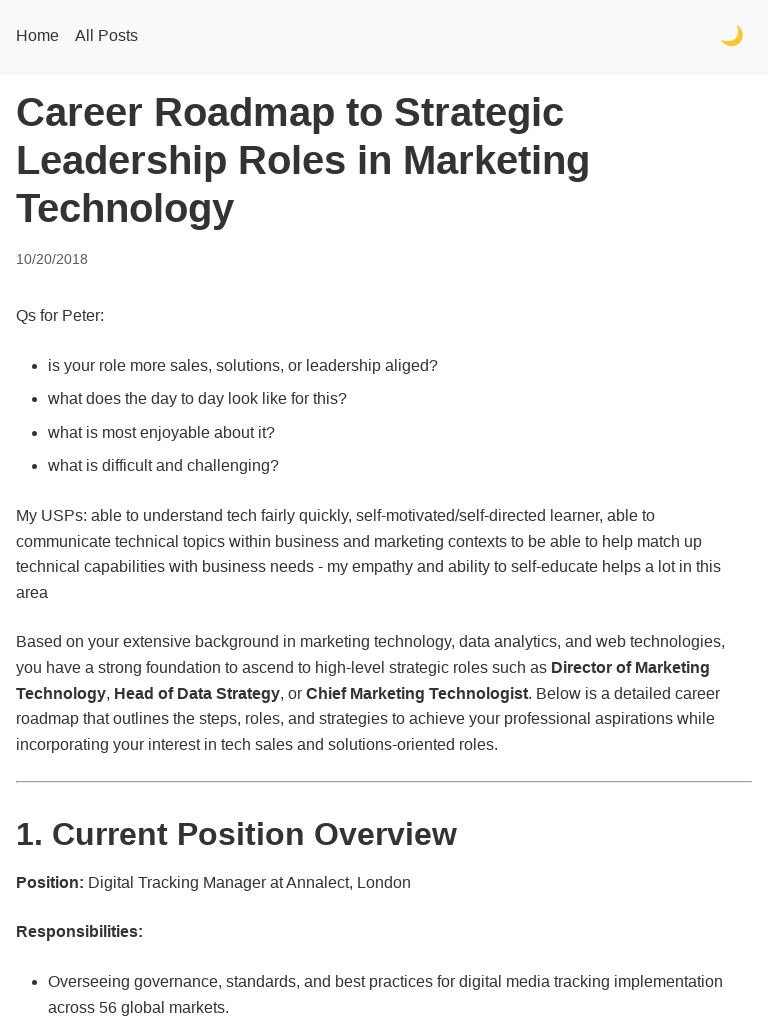

Navigation links verified as present in tablet viewport
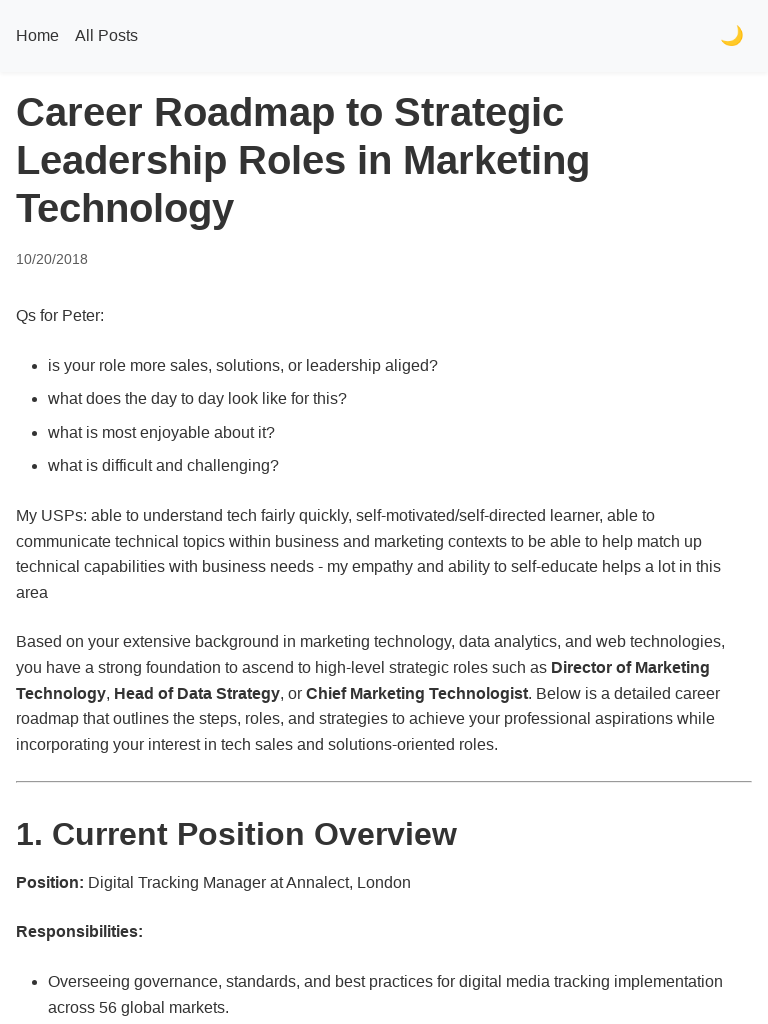

Main content verified as visible in tablet viewport
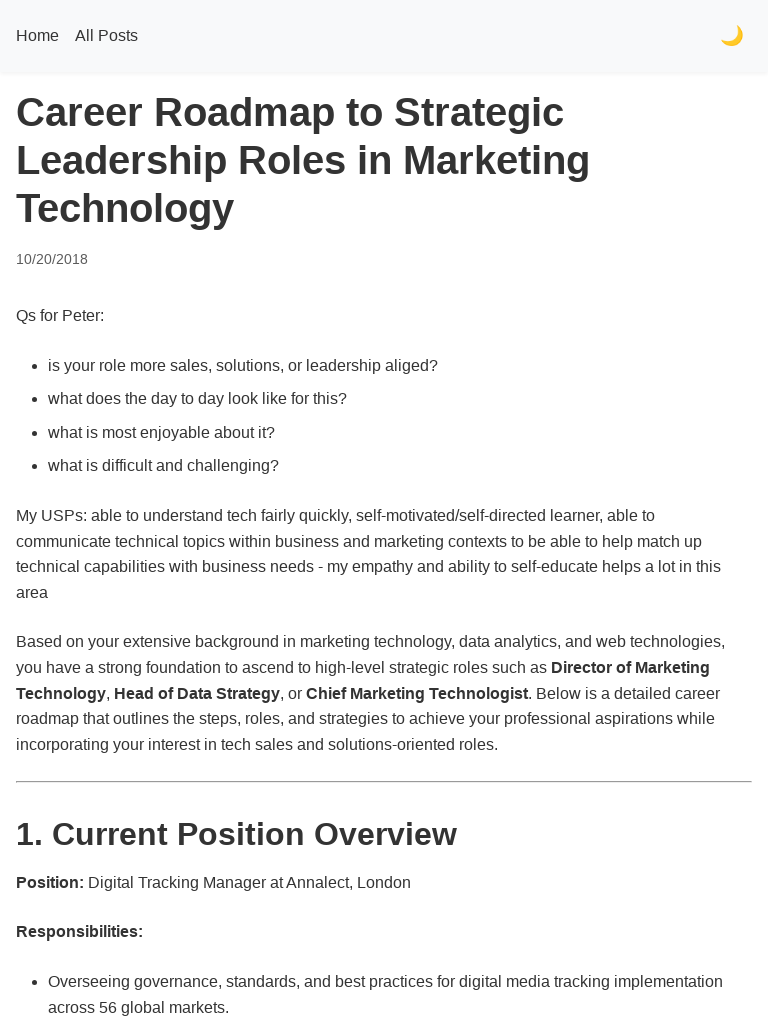

Set viewport to desktop (1280x800)
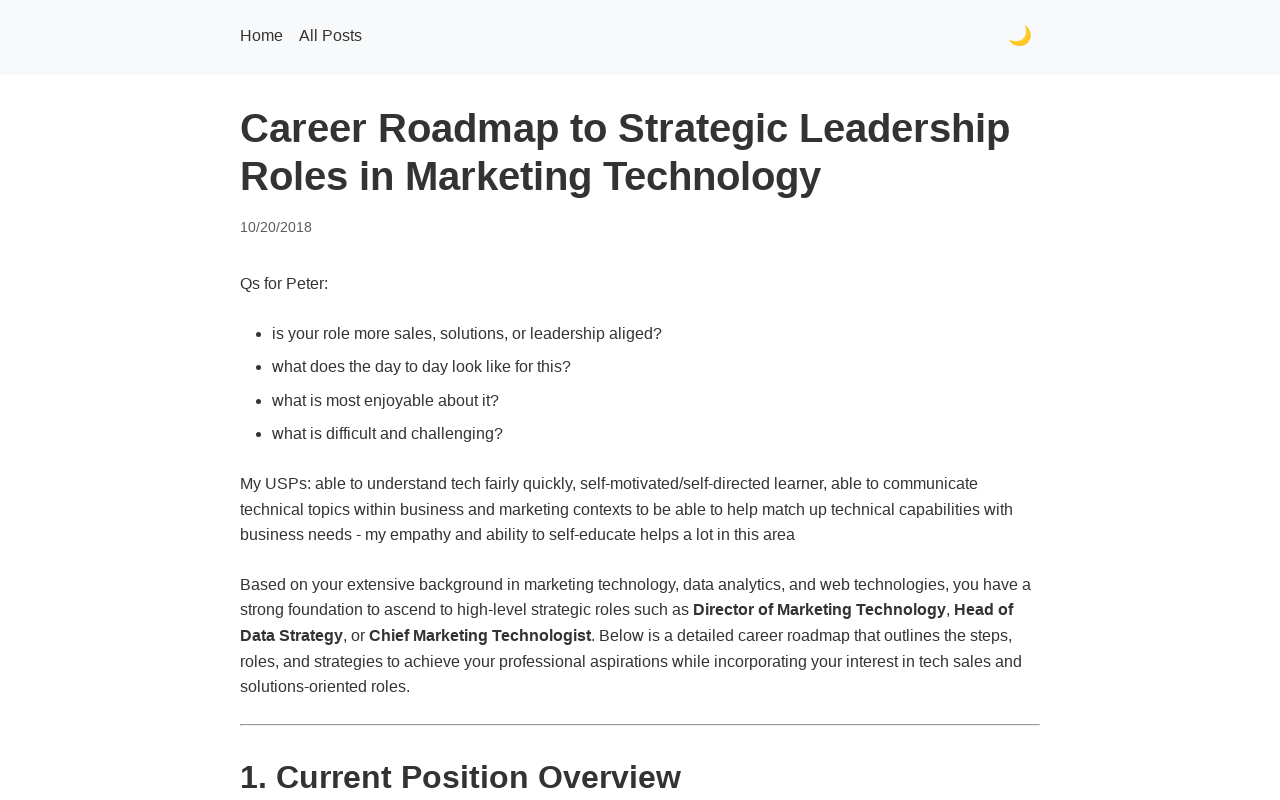

Reloaded page for desktop viewport testing
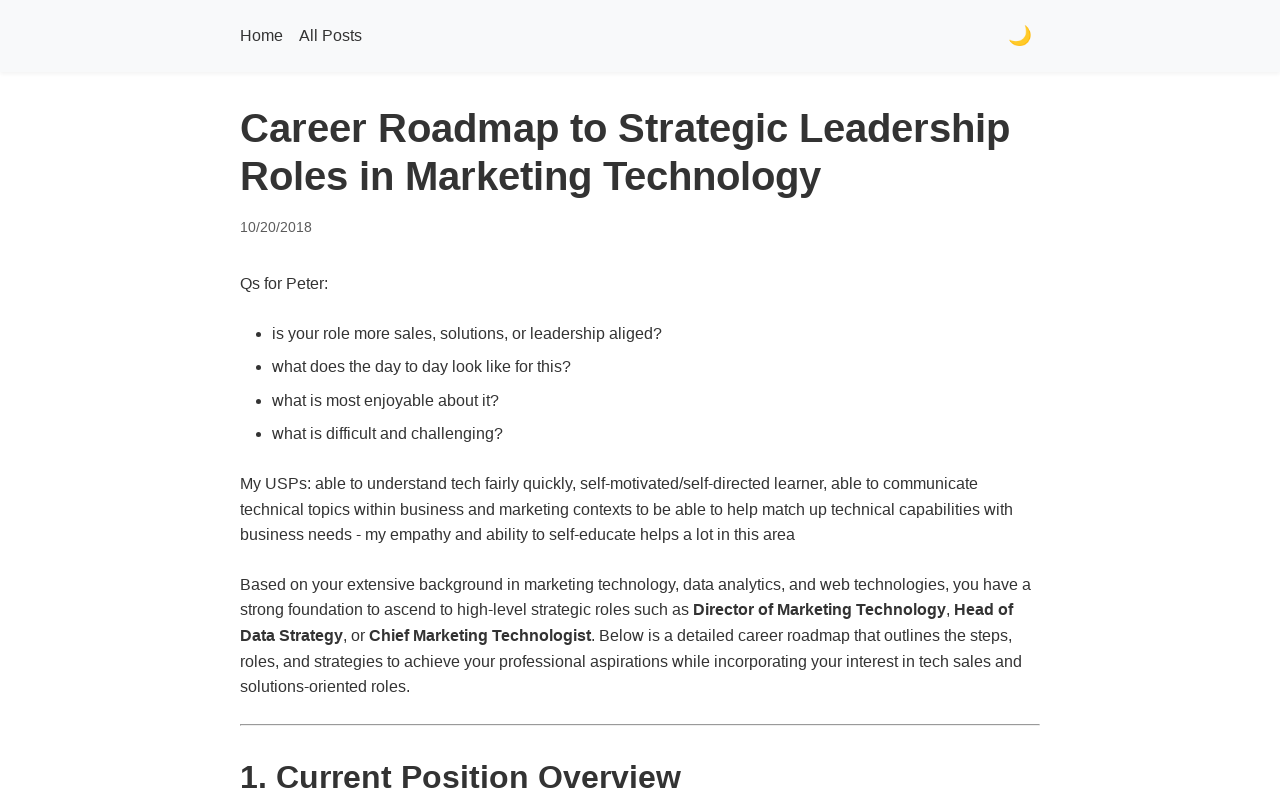

Page DOM content loaded for desktop viewport
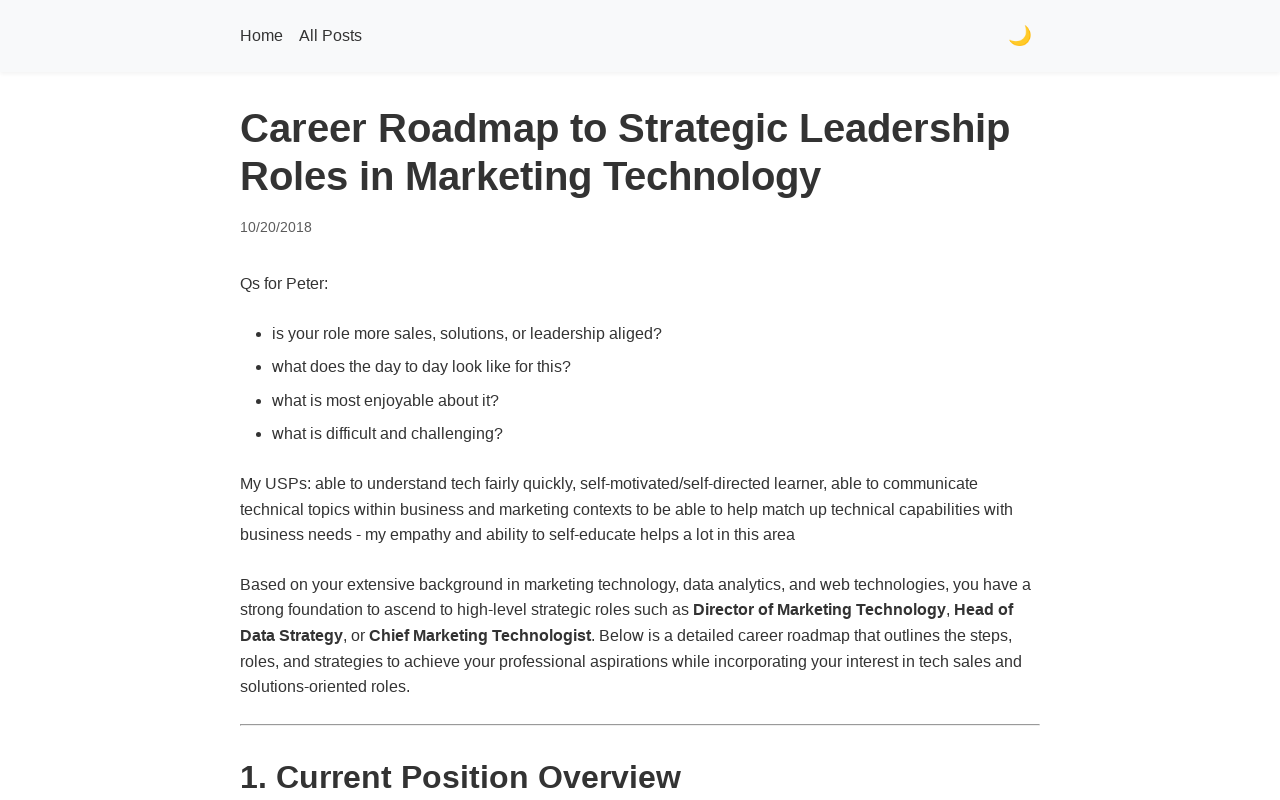

Navigation links verified as present in desktop viewport
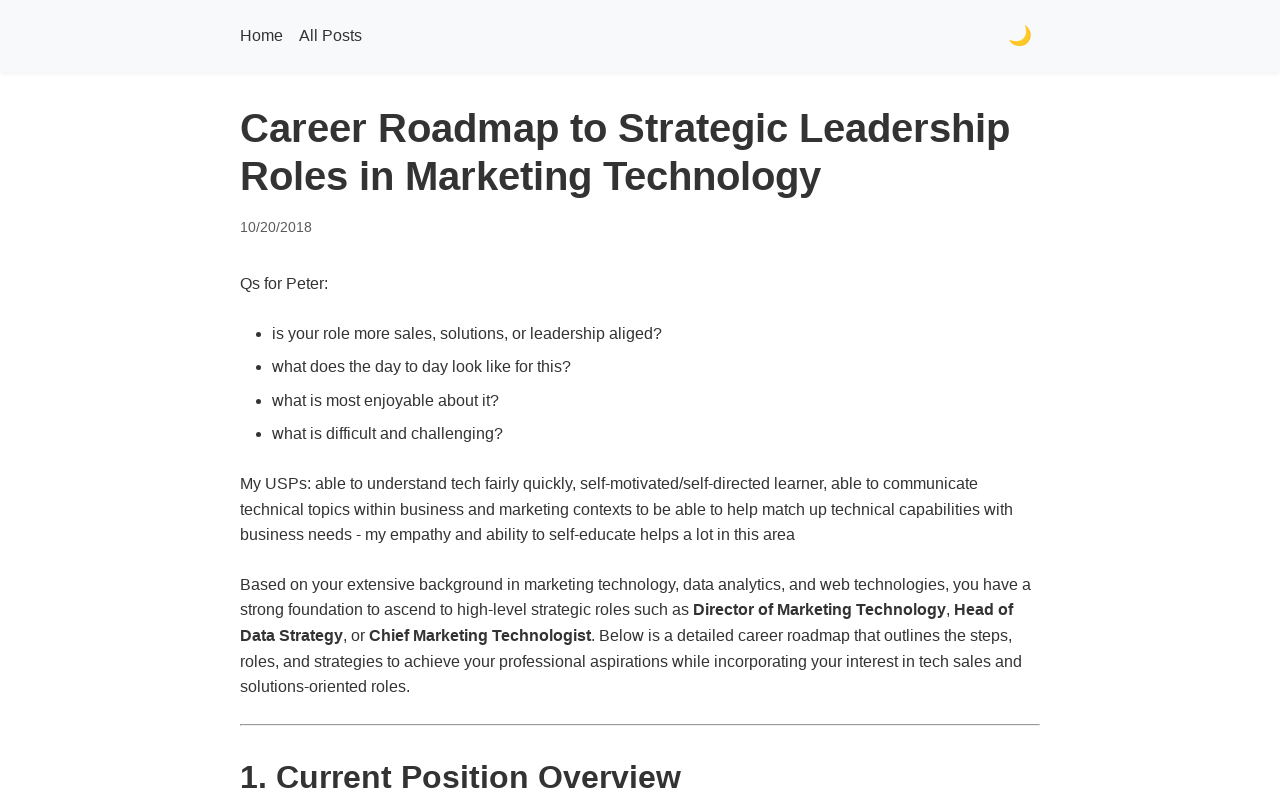

Main content verified as visible in desktop viewport
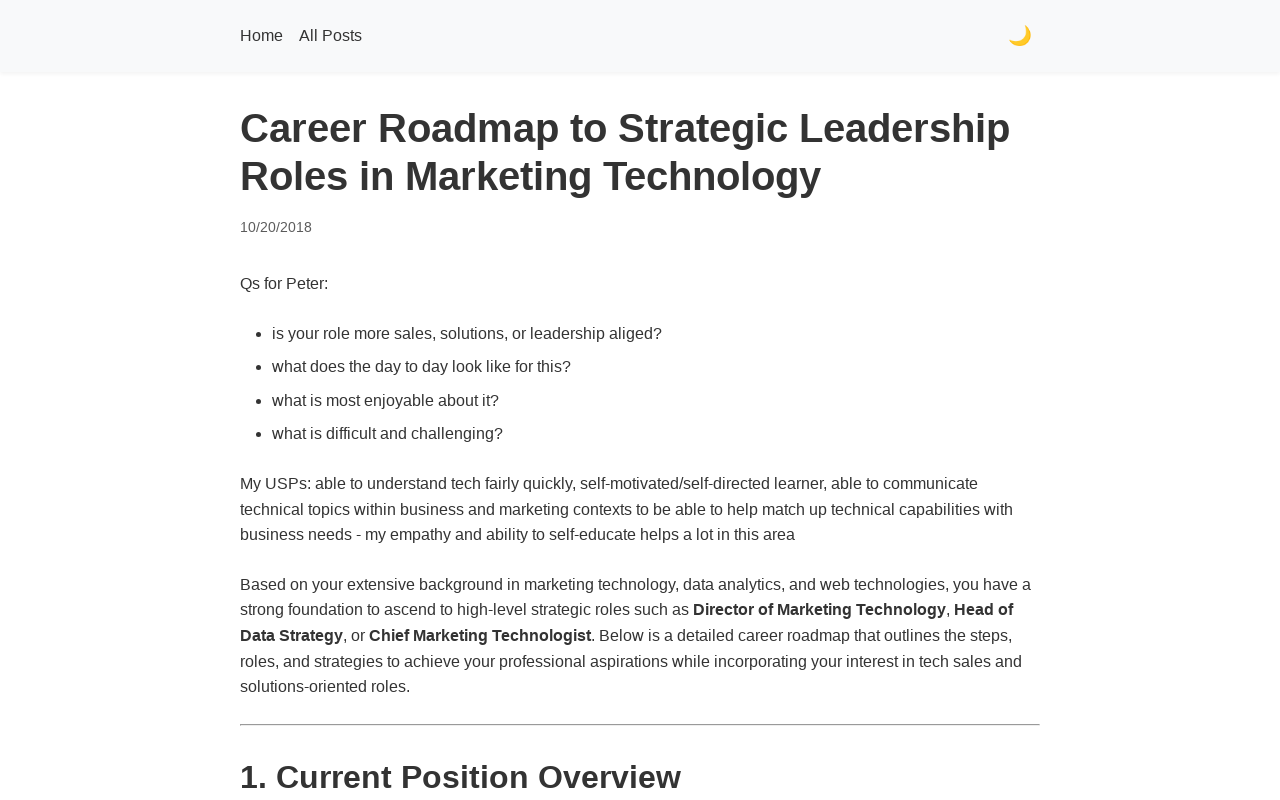

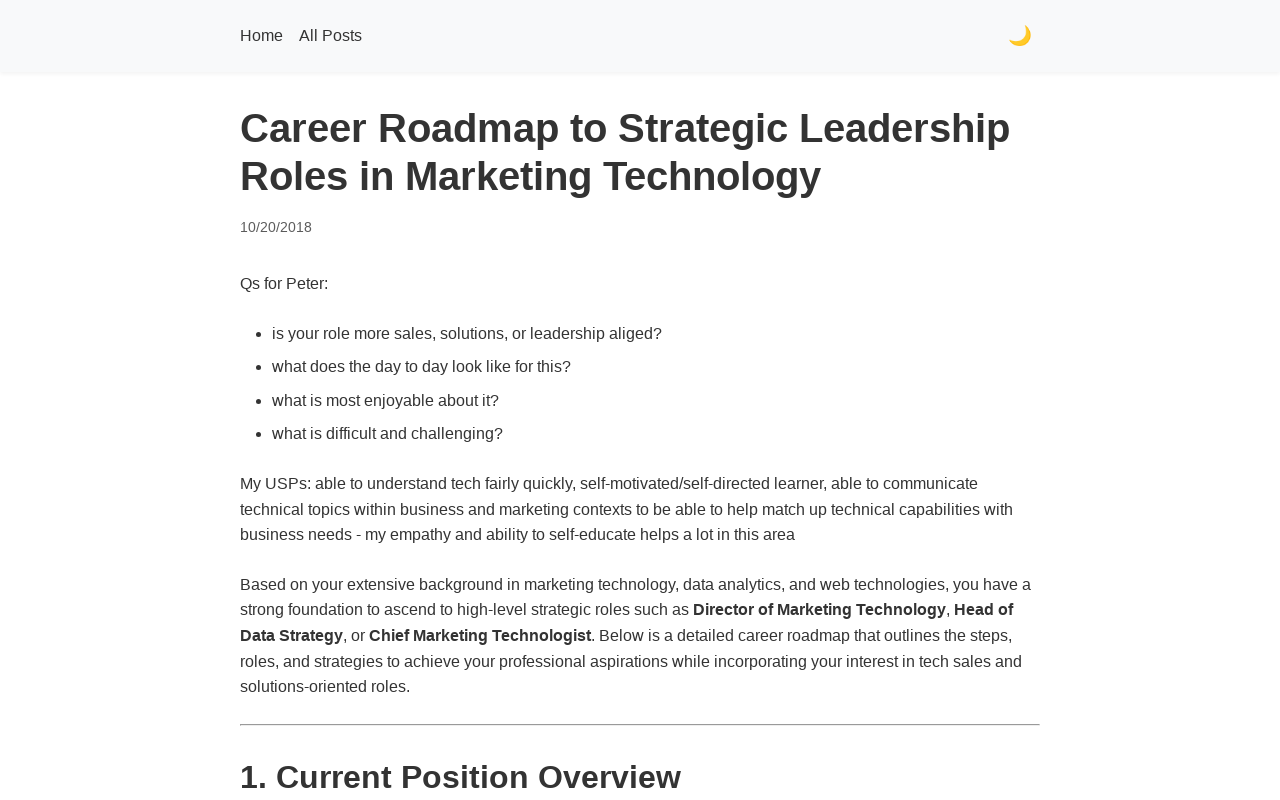